Tests simple form submission by clicking the submit button on a practice form page

Starting URL: http://suninjuly.github.io/simple_form_find_task.html

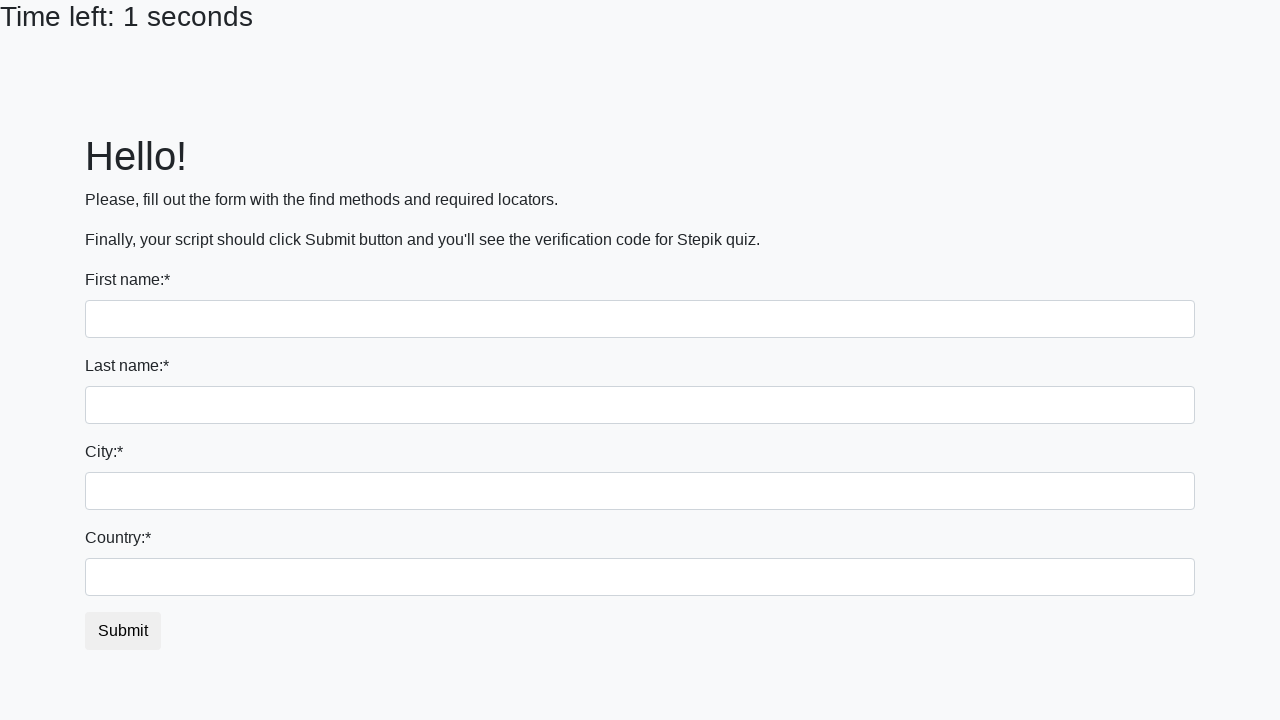

Clicked the submit button on the simple form at (123, 631) on #submit_button
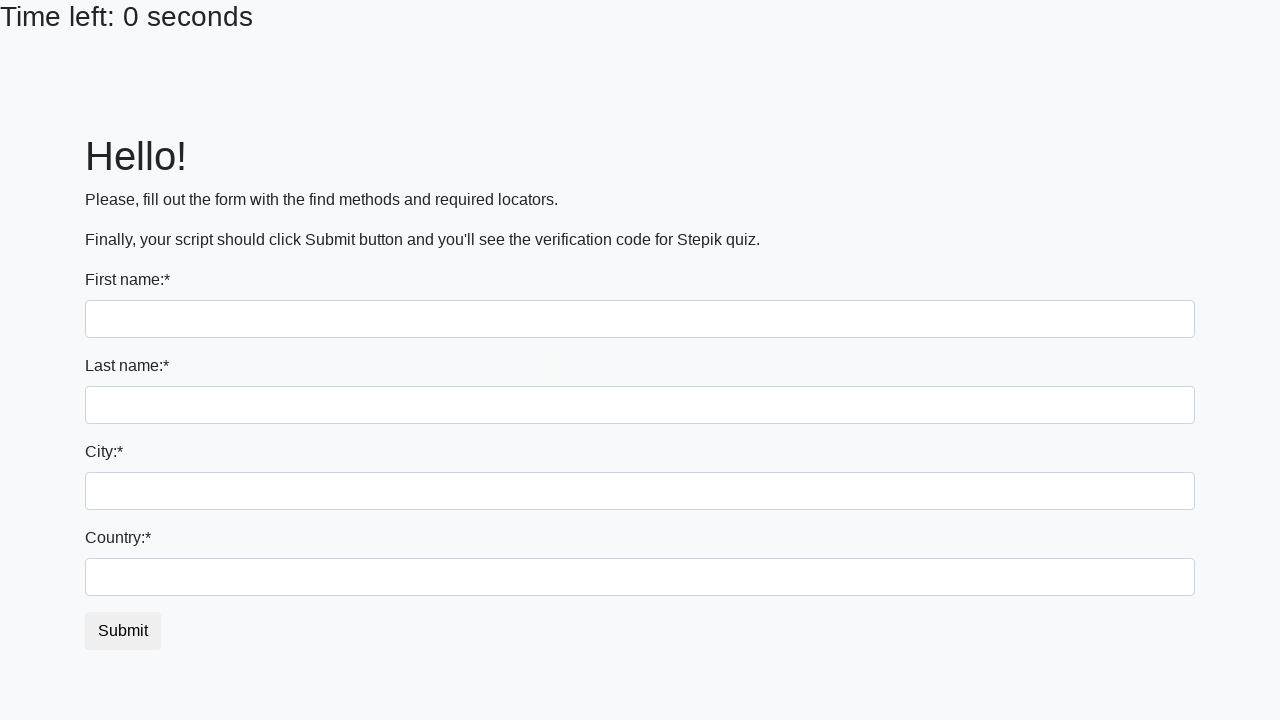

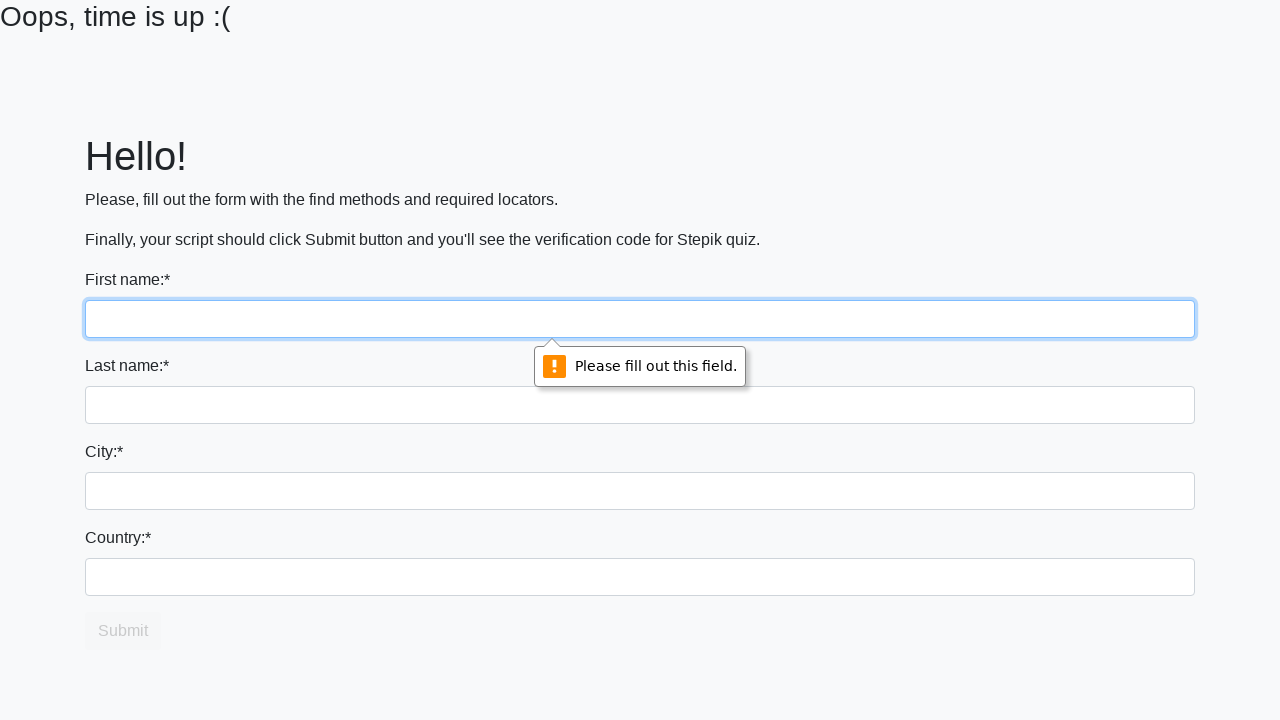